Tests clicking a Facebook link that opens in a new window

Starting URL: https://www.lambdatest.com/selenium-playground/window-popup-modal-demo

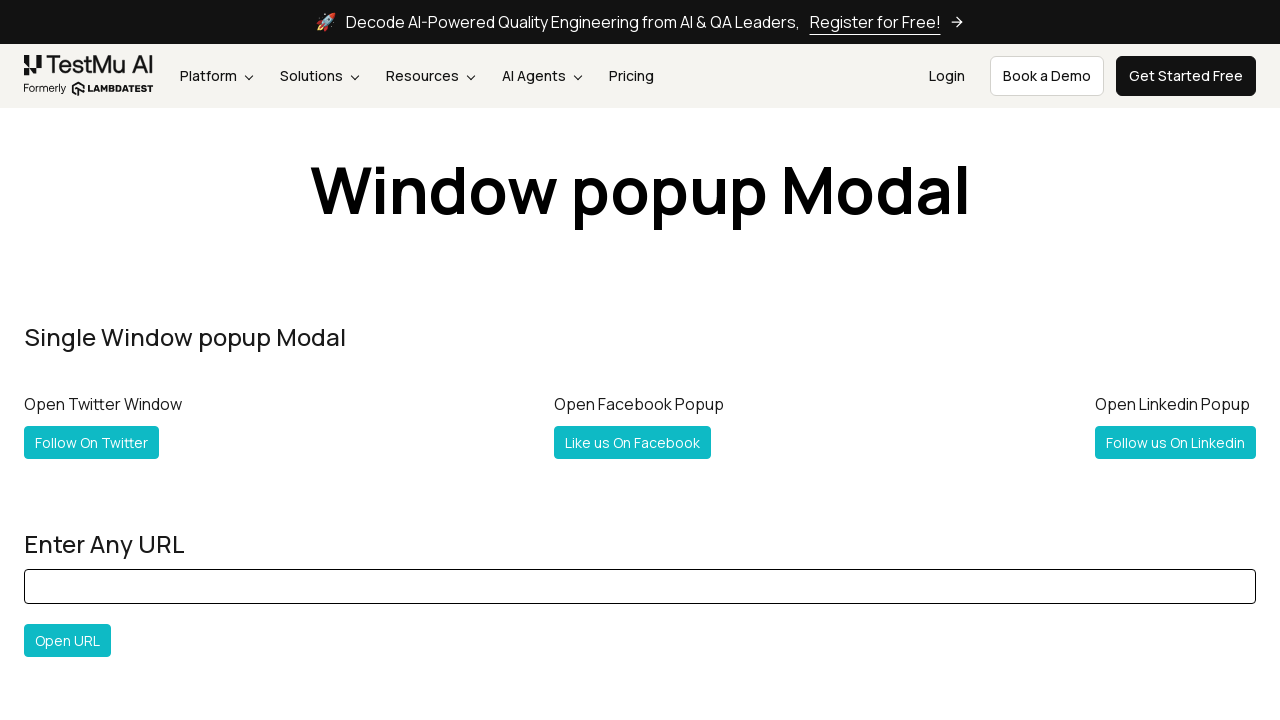

Clicked Facebook link that opens in new window at (632, 442) on a[title*='on Facebook']
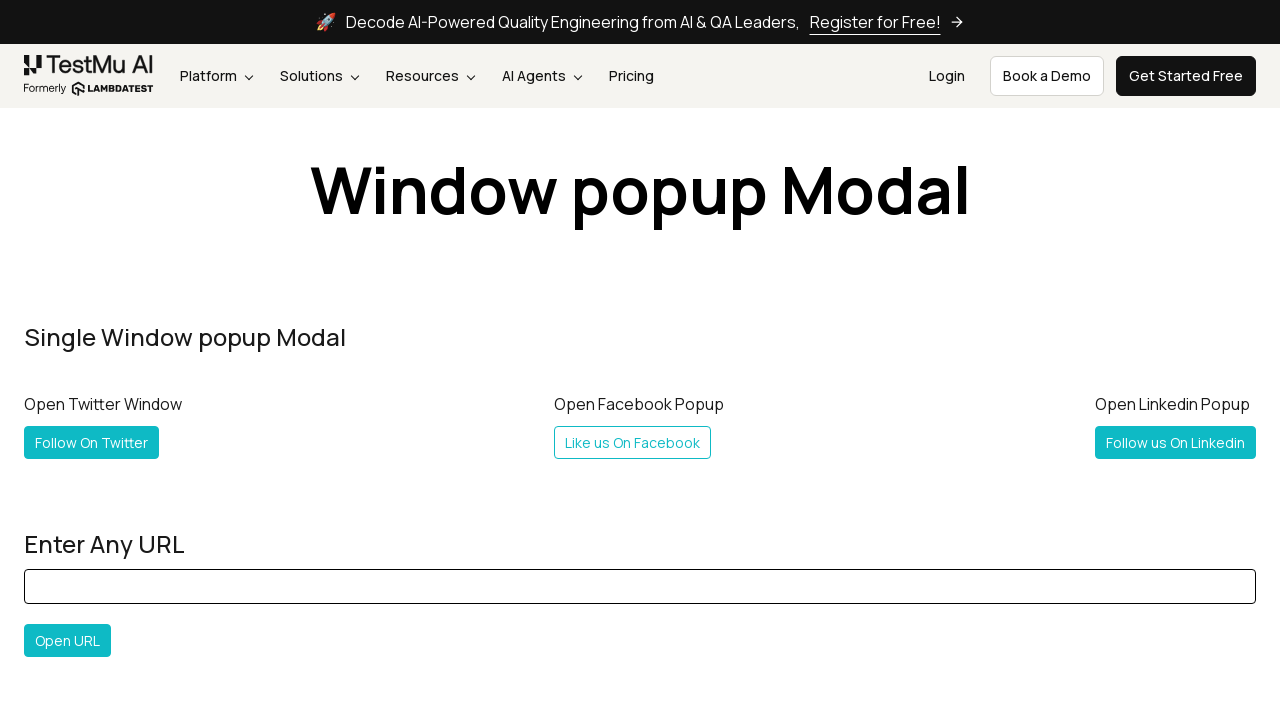

New window popup opened with Facebook page
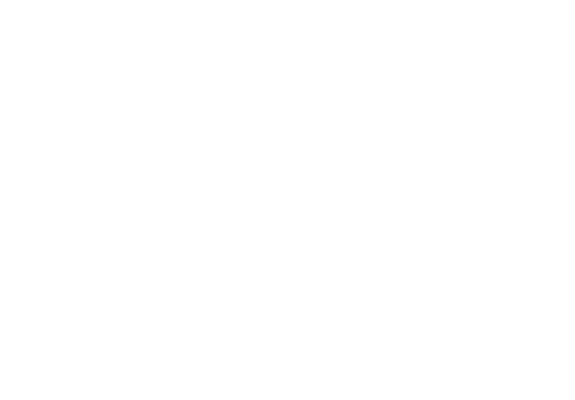

New Facebook page fully loaded
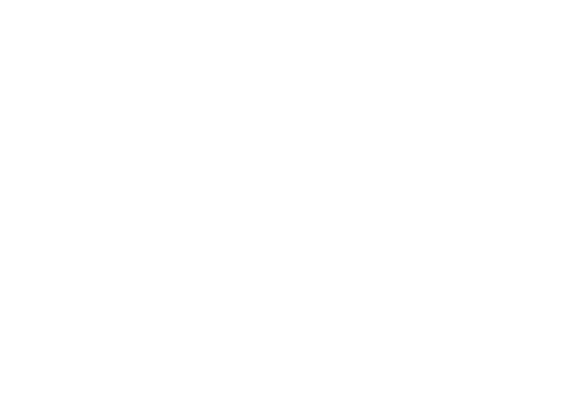

Closed the Facebook popup window
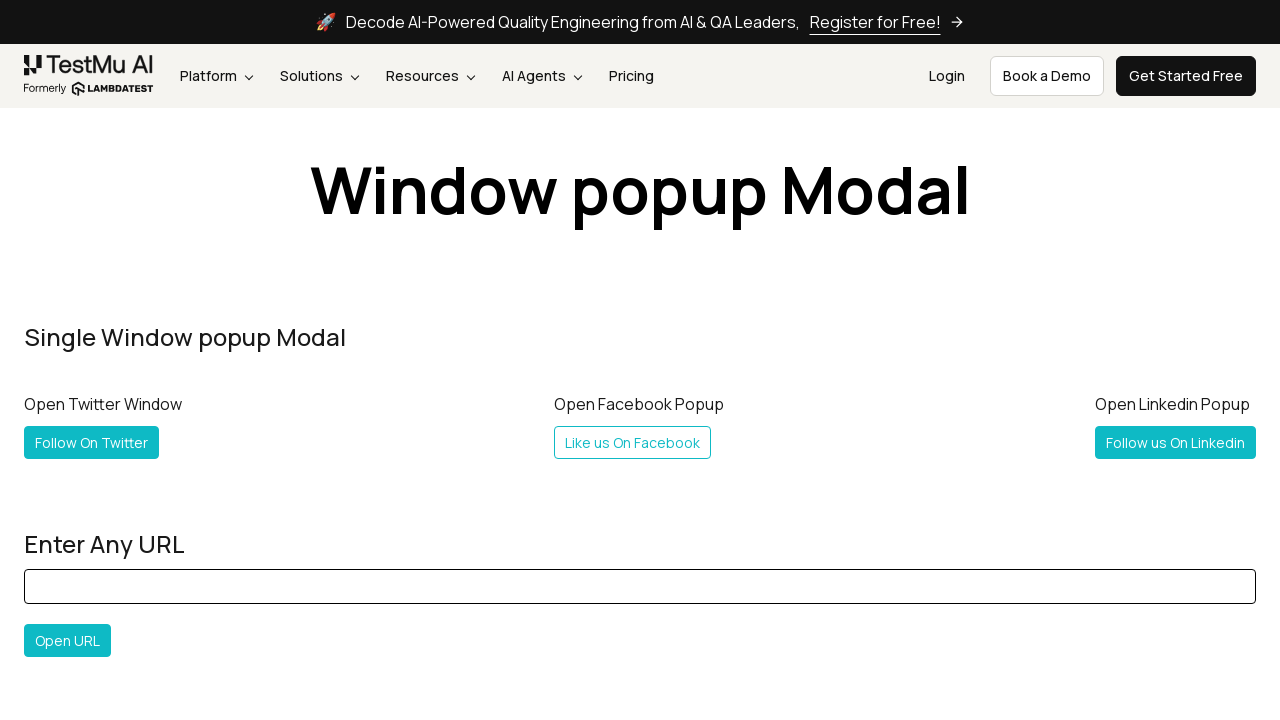

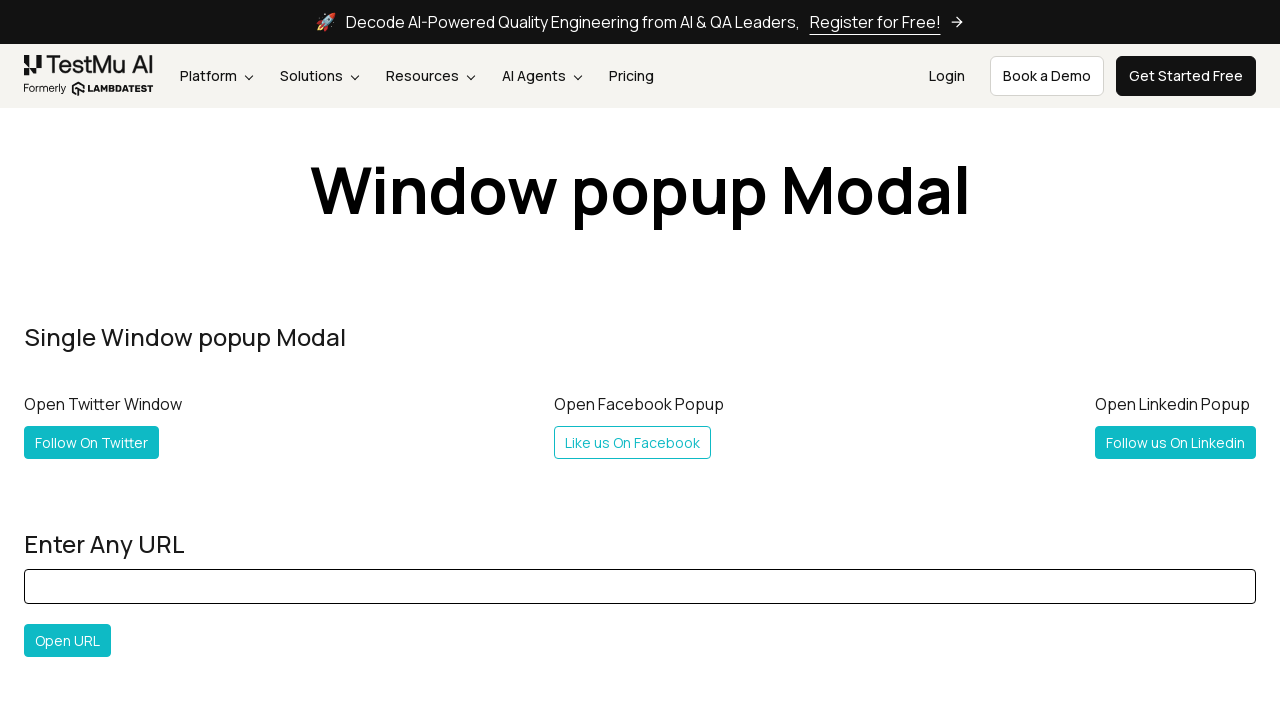